Tests addition with letters instead of numbers: wef + gfds = NaN

Starting URL: http://juliemr.github.io/protractor-demo/

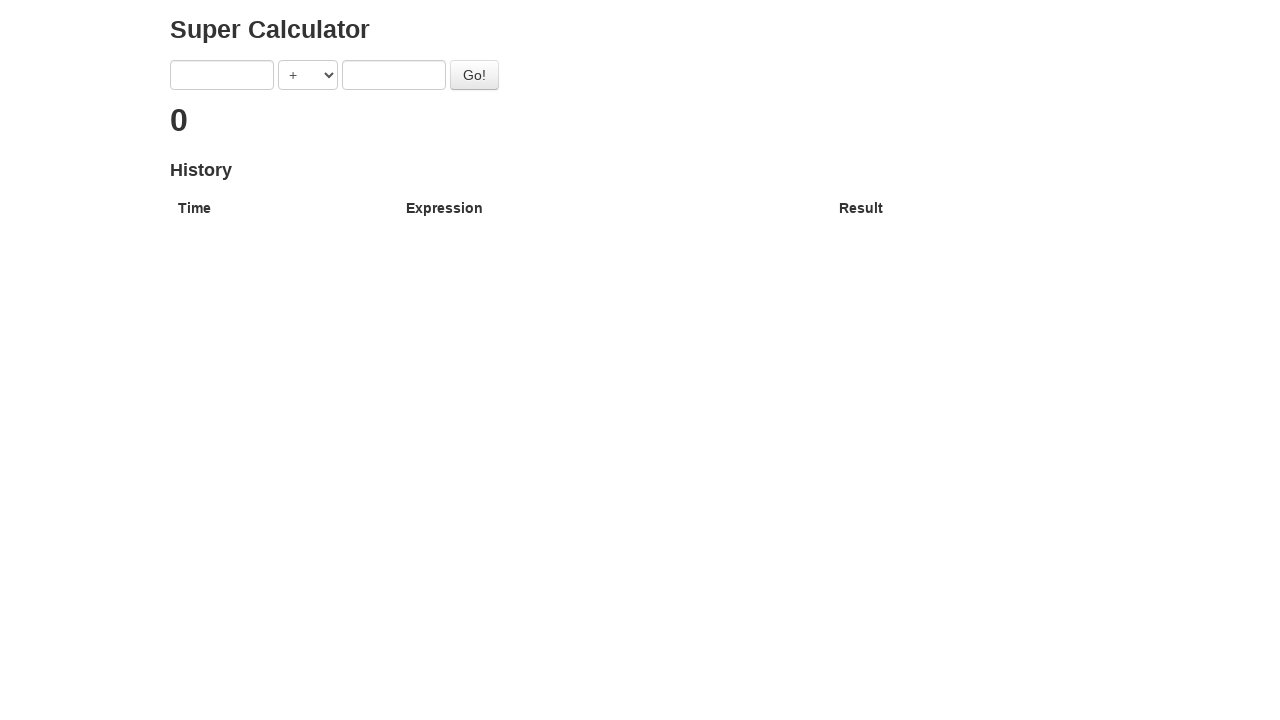

Filled first input field with letters 'wef' on input[ng-model='first']
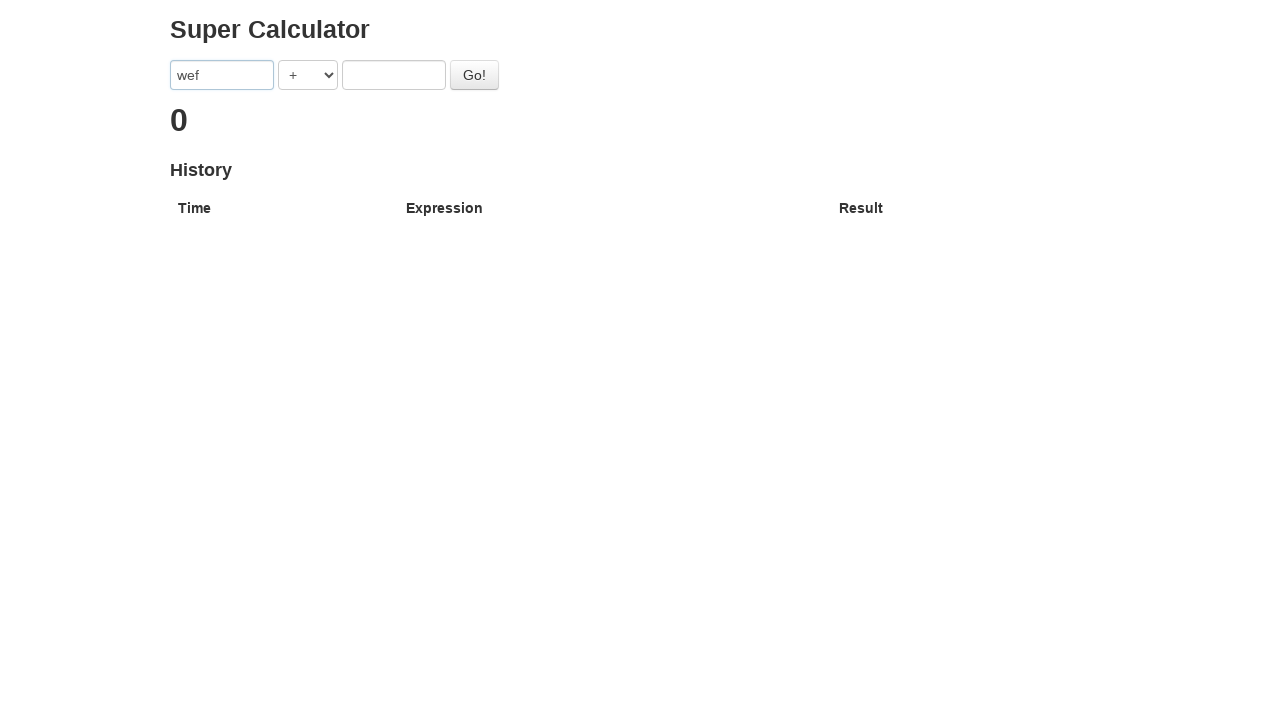

Selected addition operator on select[ng-model='operator']
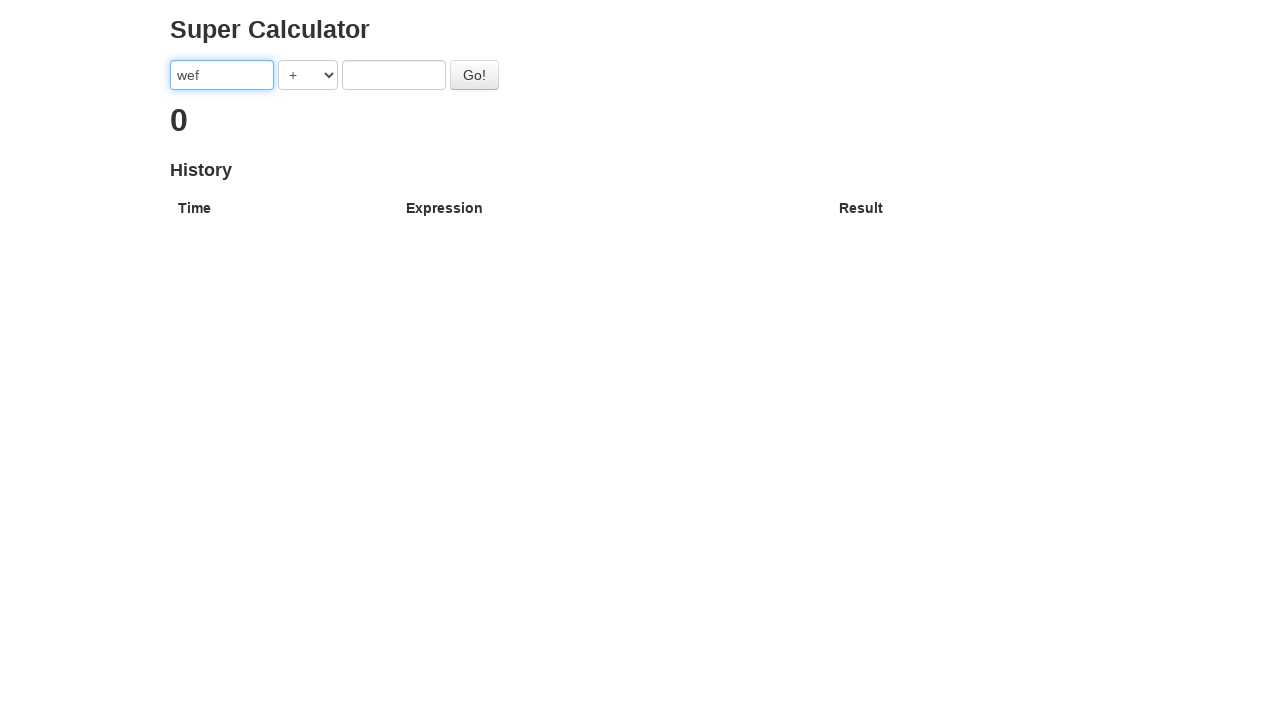

Filled second input field with letters 'gfds' on input[ng-model='second']
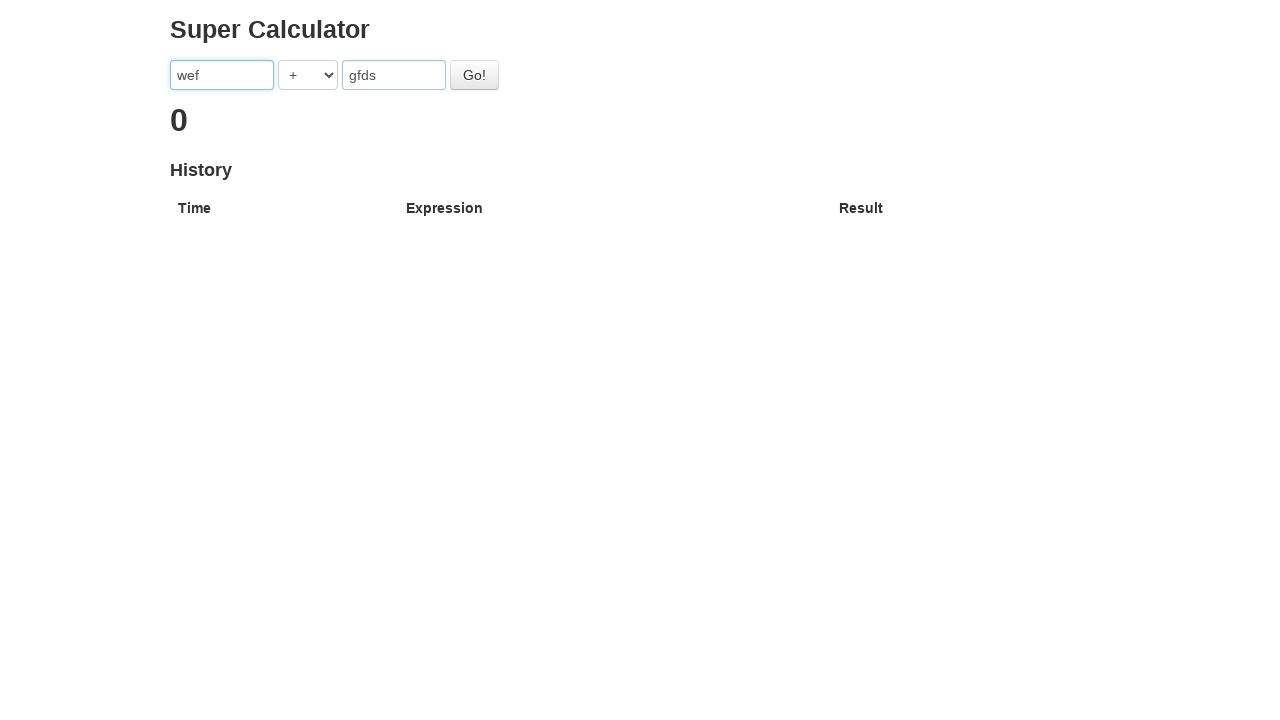

Clicked Go button to calculate addition at (474, 75) on #gobutton
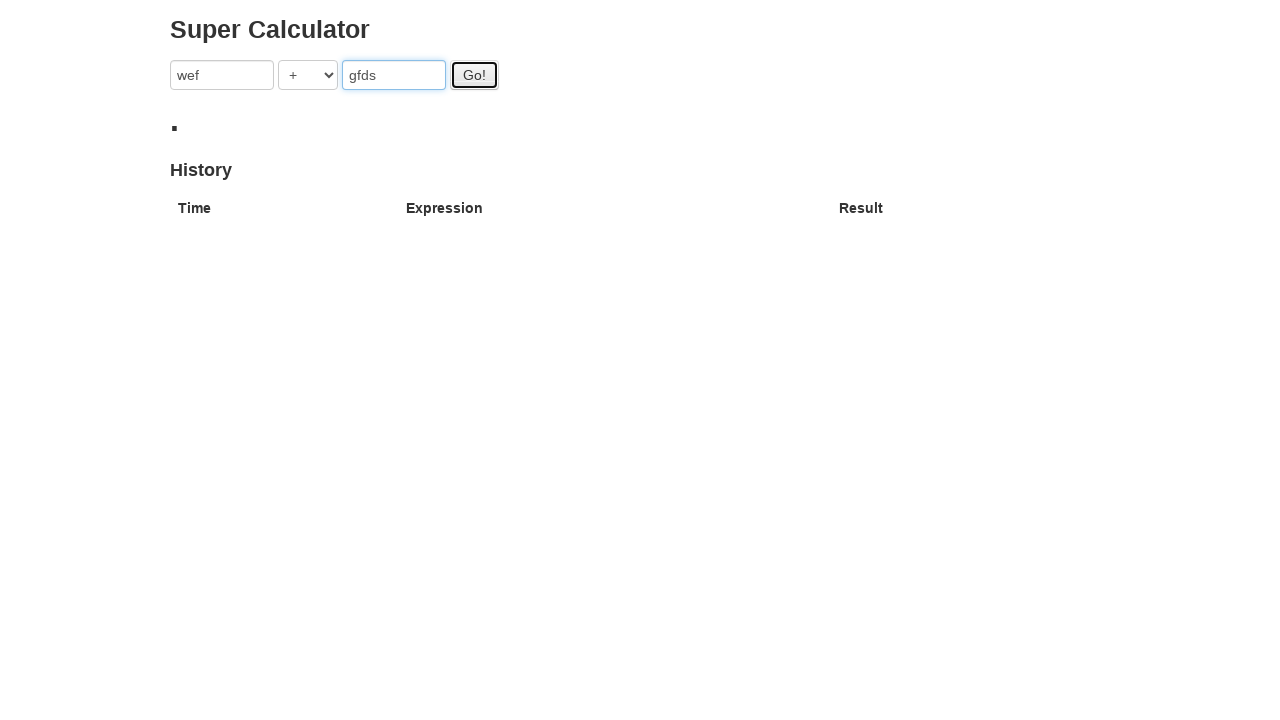

Waited for result and confirmed NaN is displayed
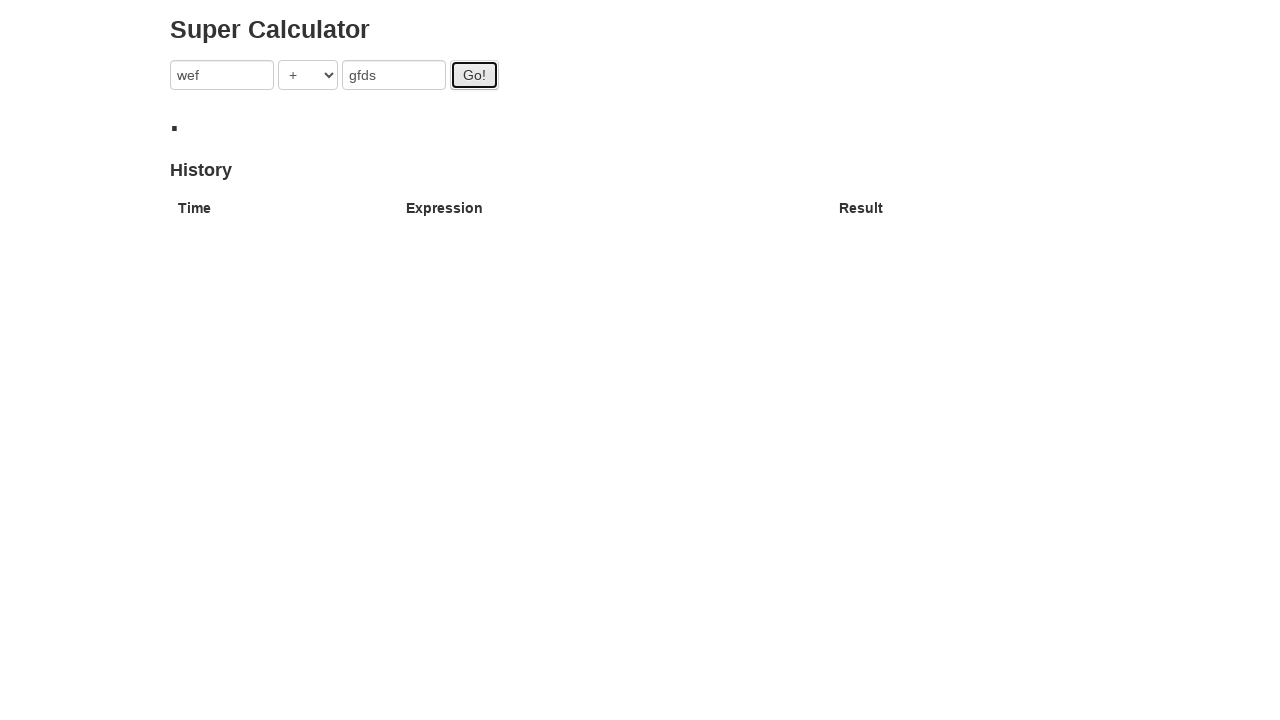

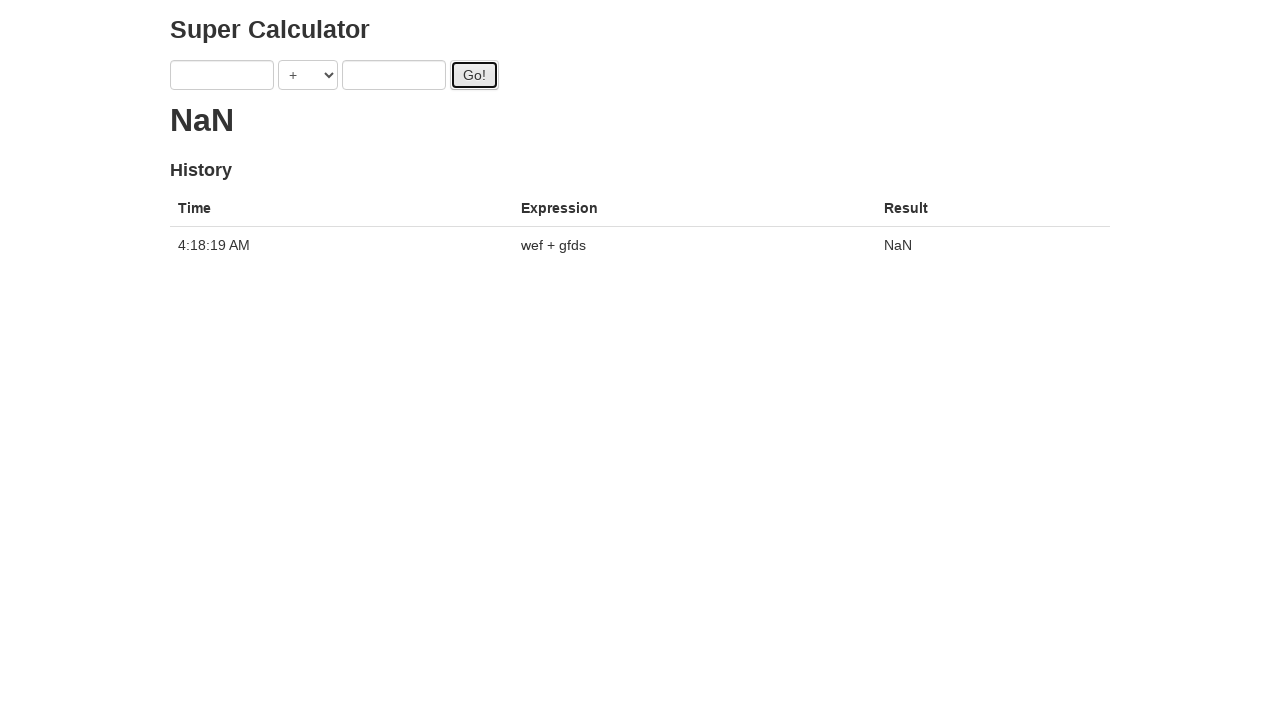